Tests clicking About link in footer and verifying navigation to About page

Starting URL: https://webshop-agil-testautomatiserare.netlify.app

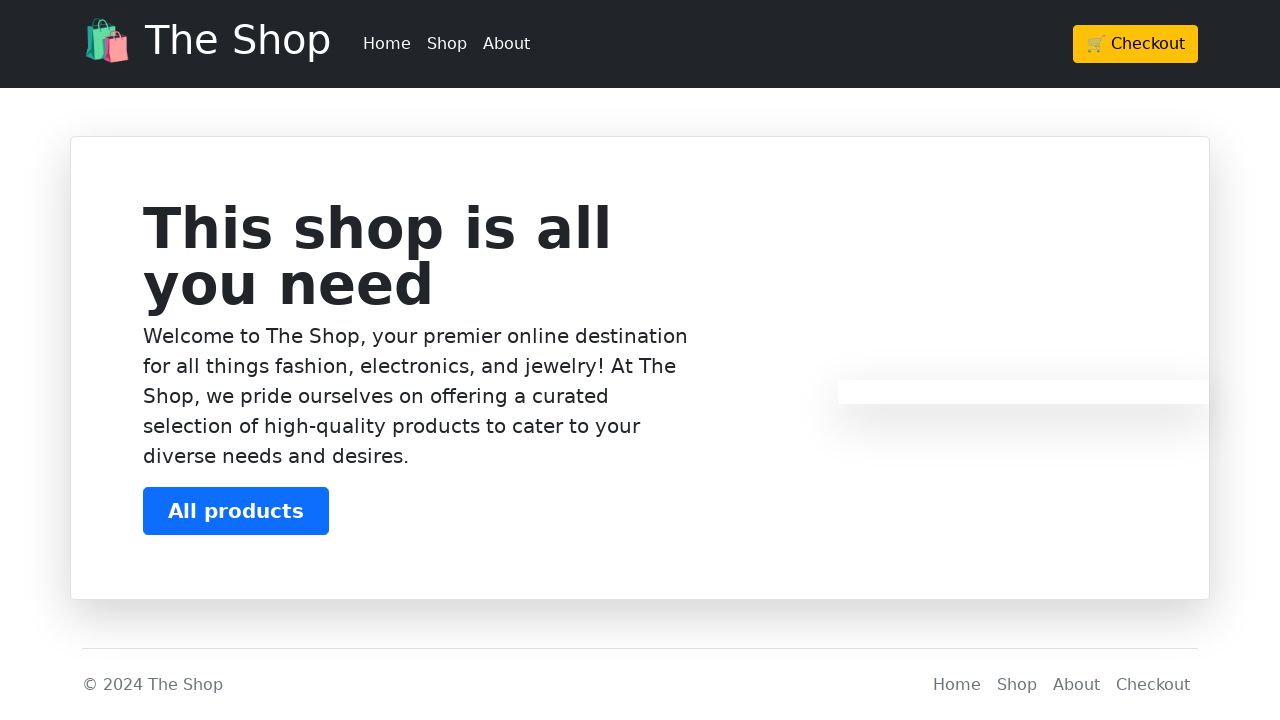

Waited for About link in footer to be visible
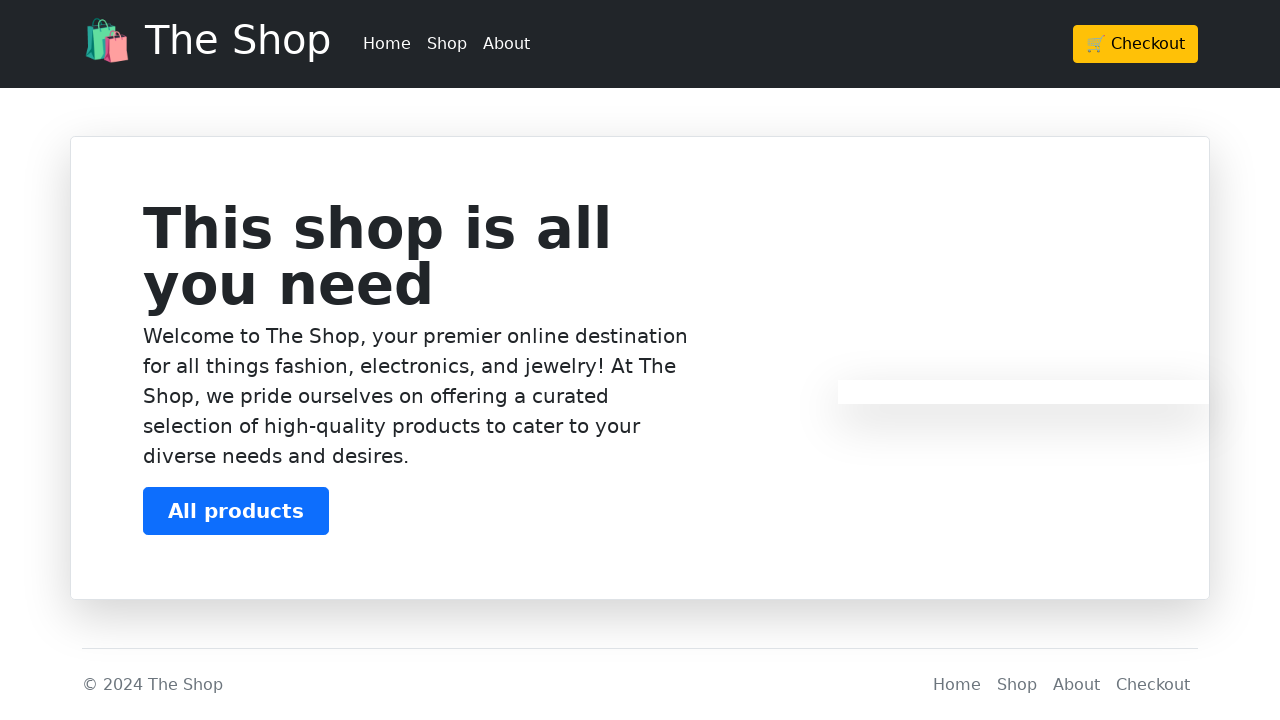

Clicked About link in footer
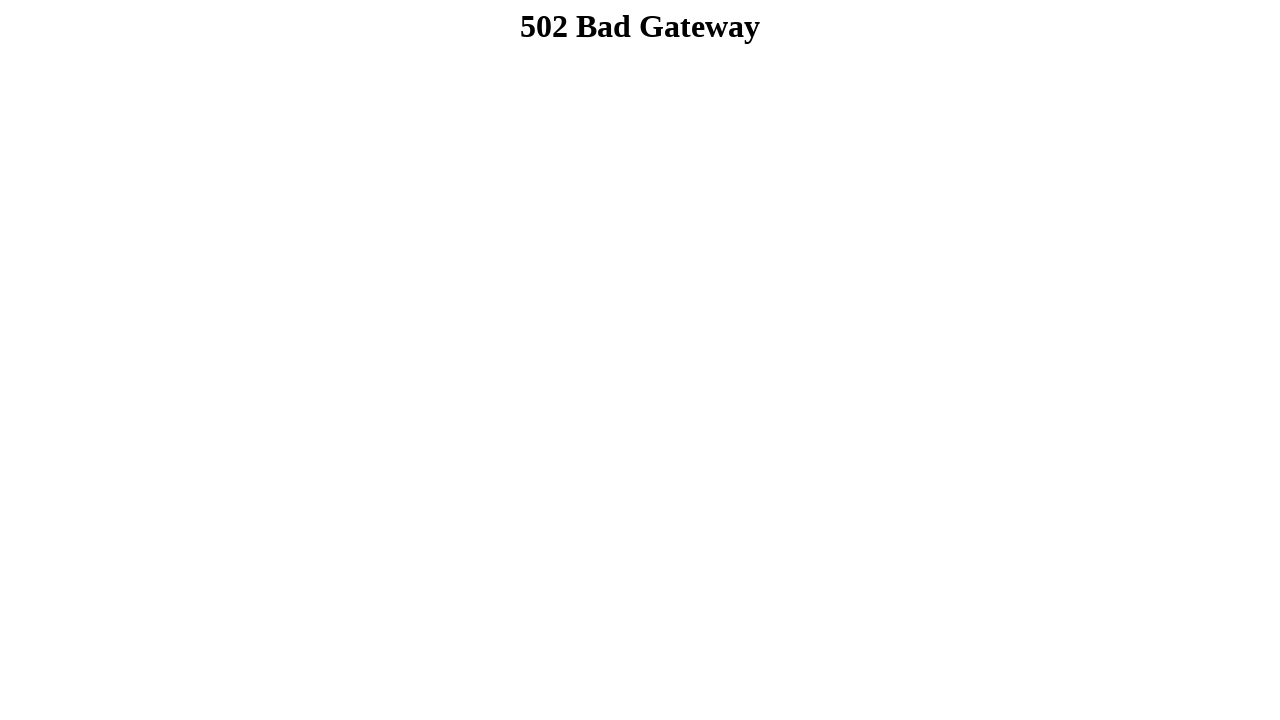

Verified navigation to About page - URL is https://webshop-agil-testautomatiserare.netlify.app/about
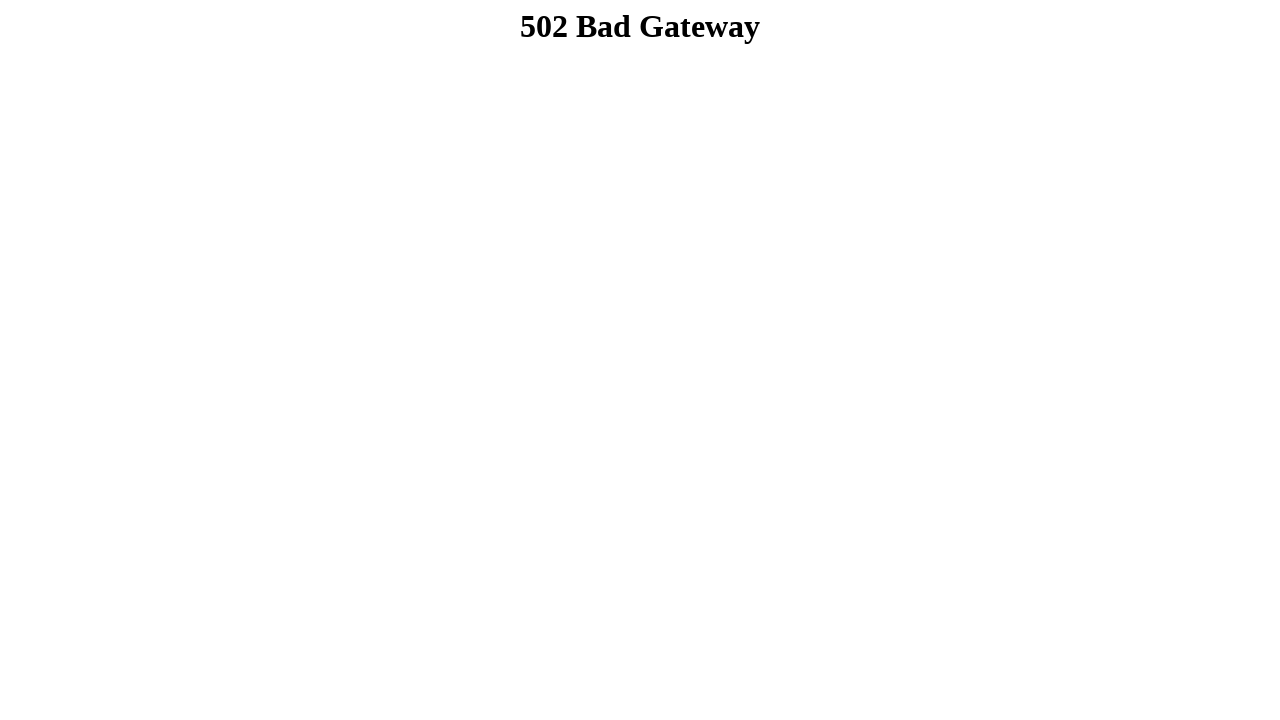

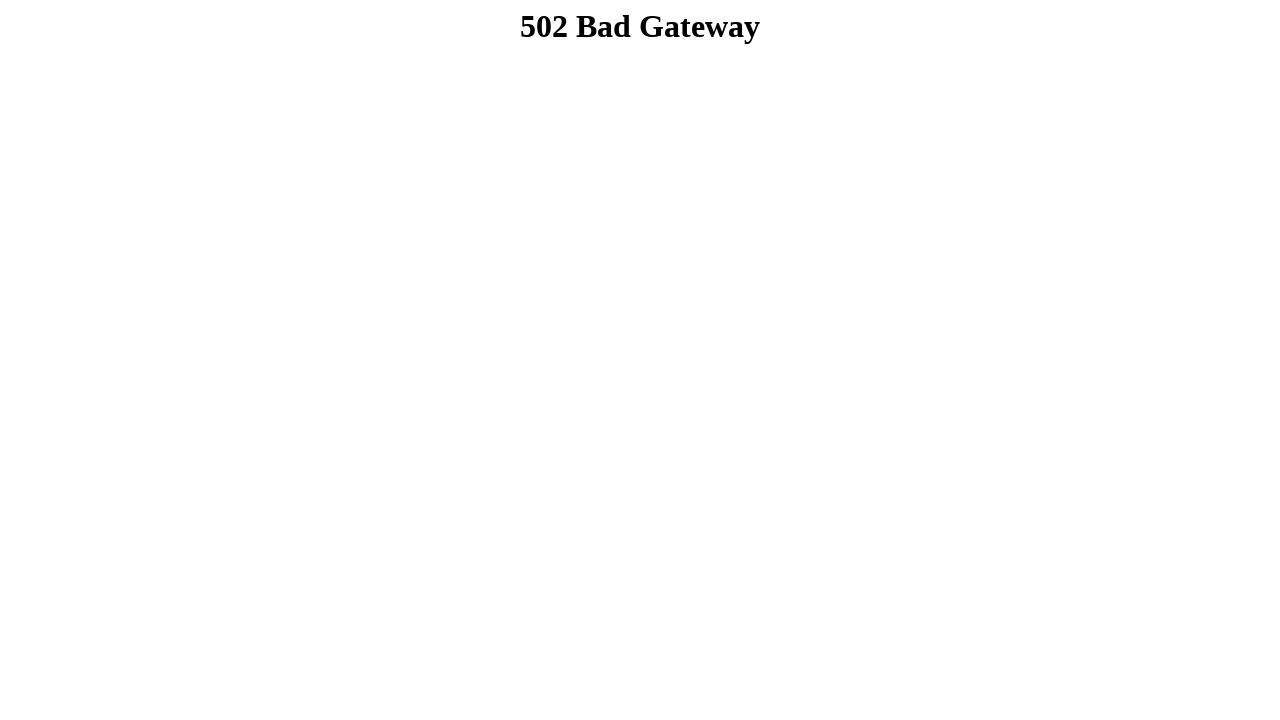